Opens the login page practice site and verifies it loads correctly

Starting URL: https://rahulshettyacademy.com/loginpagePractise/

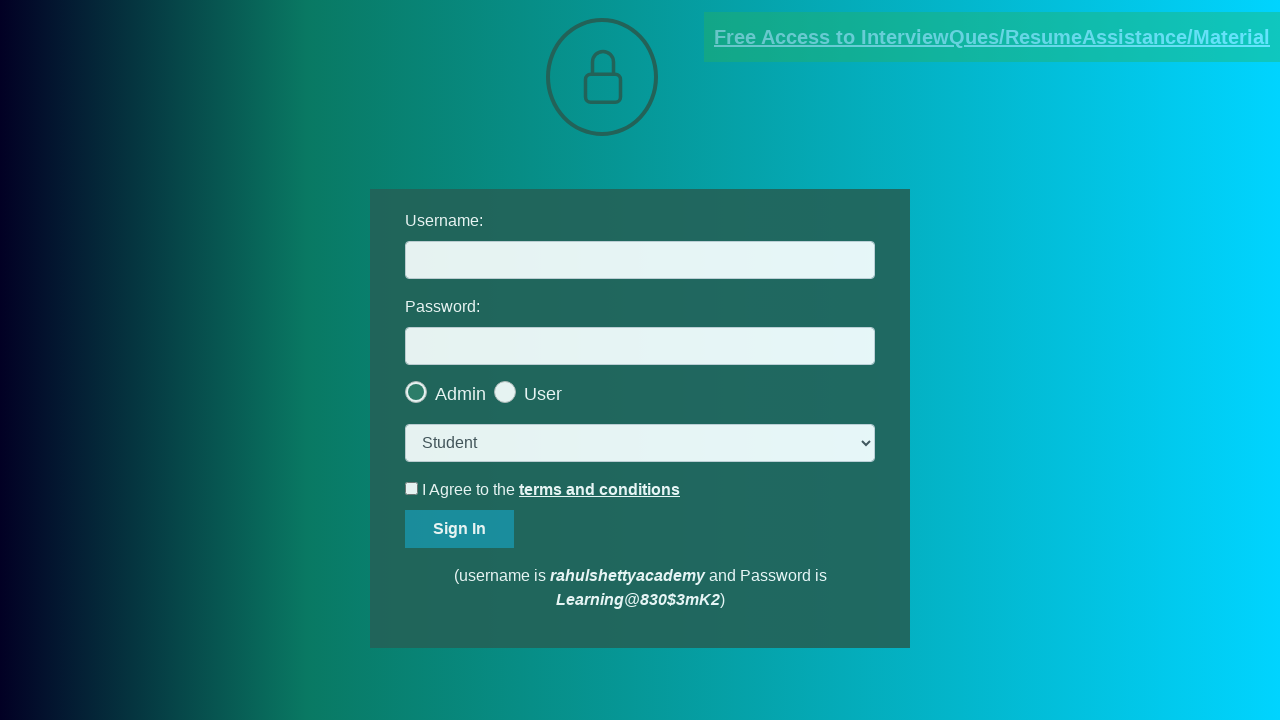

Login page loaded and DOM content ready
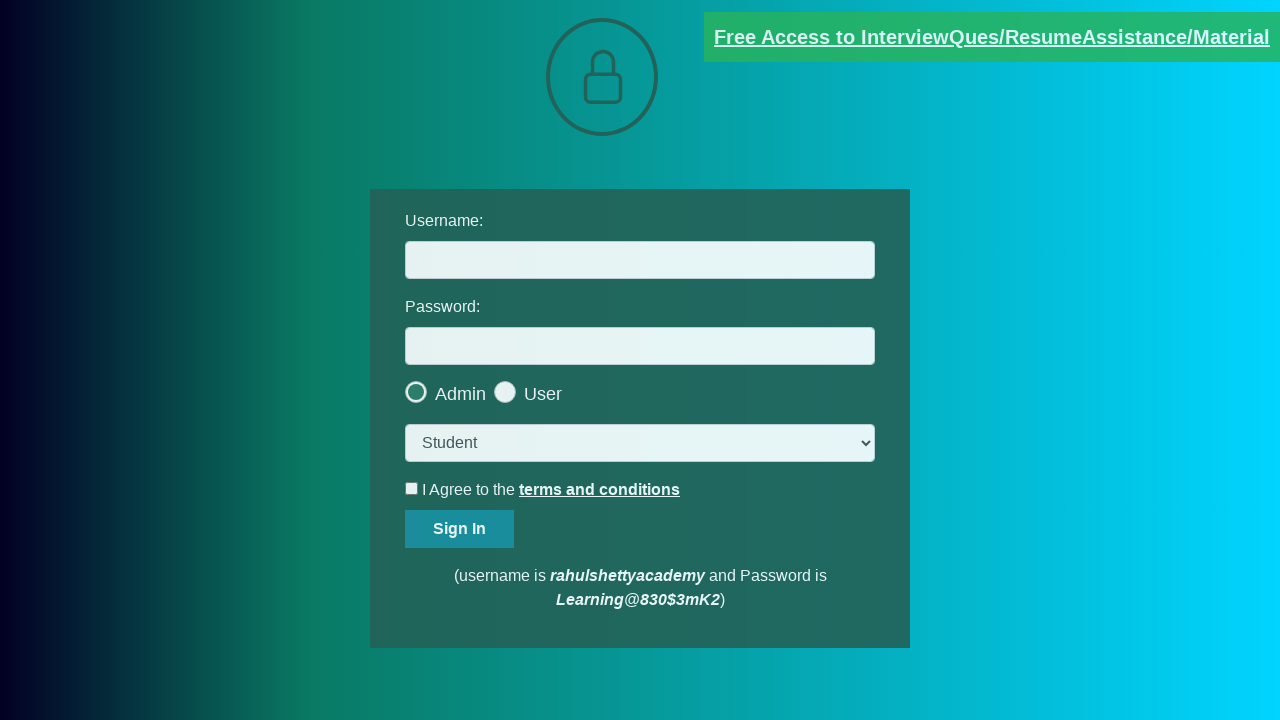

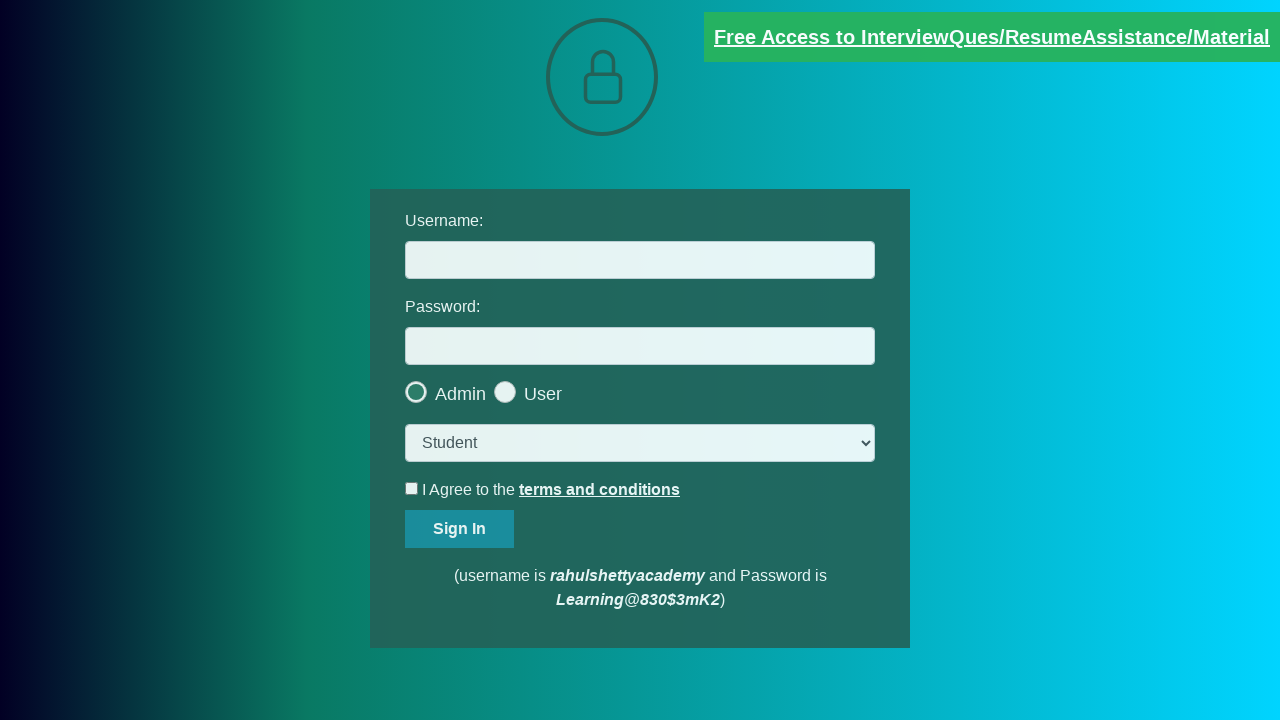